Tests range slider input by setting a value

Starting URL: https://www.selenium.dev/selenium/web/web-form.html

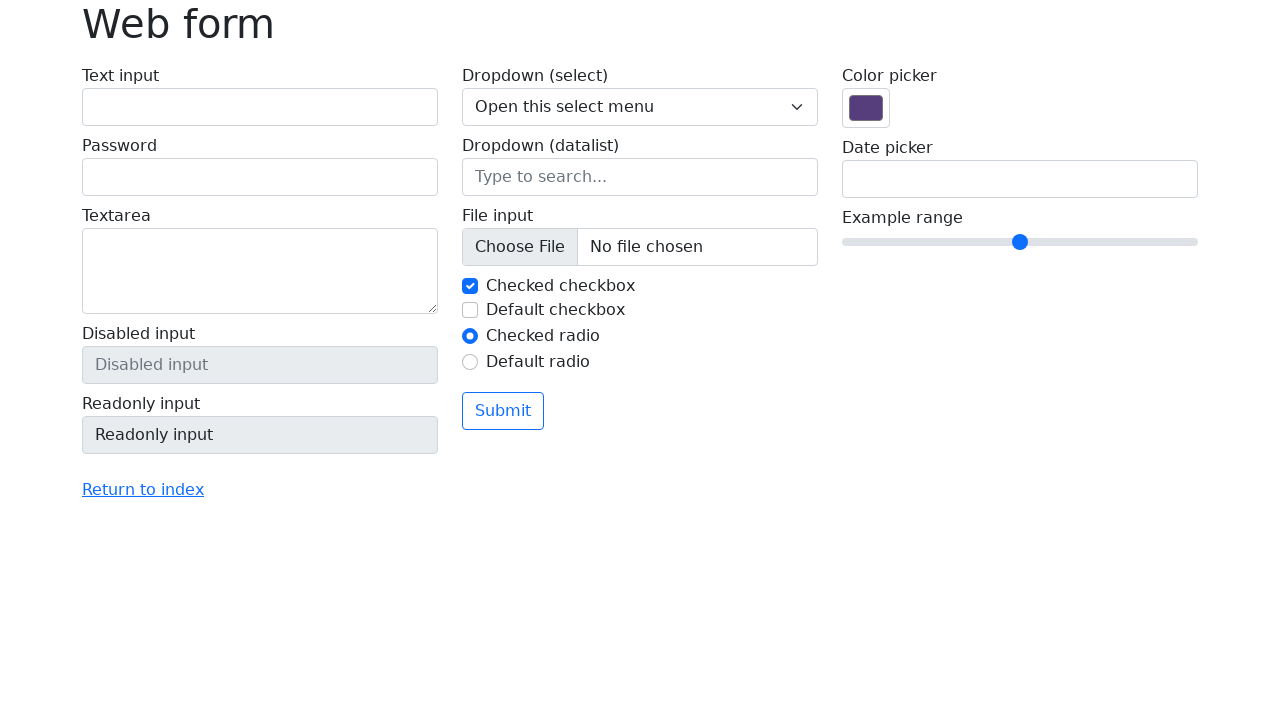

Navigated to Selenium web form test page
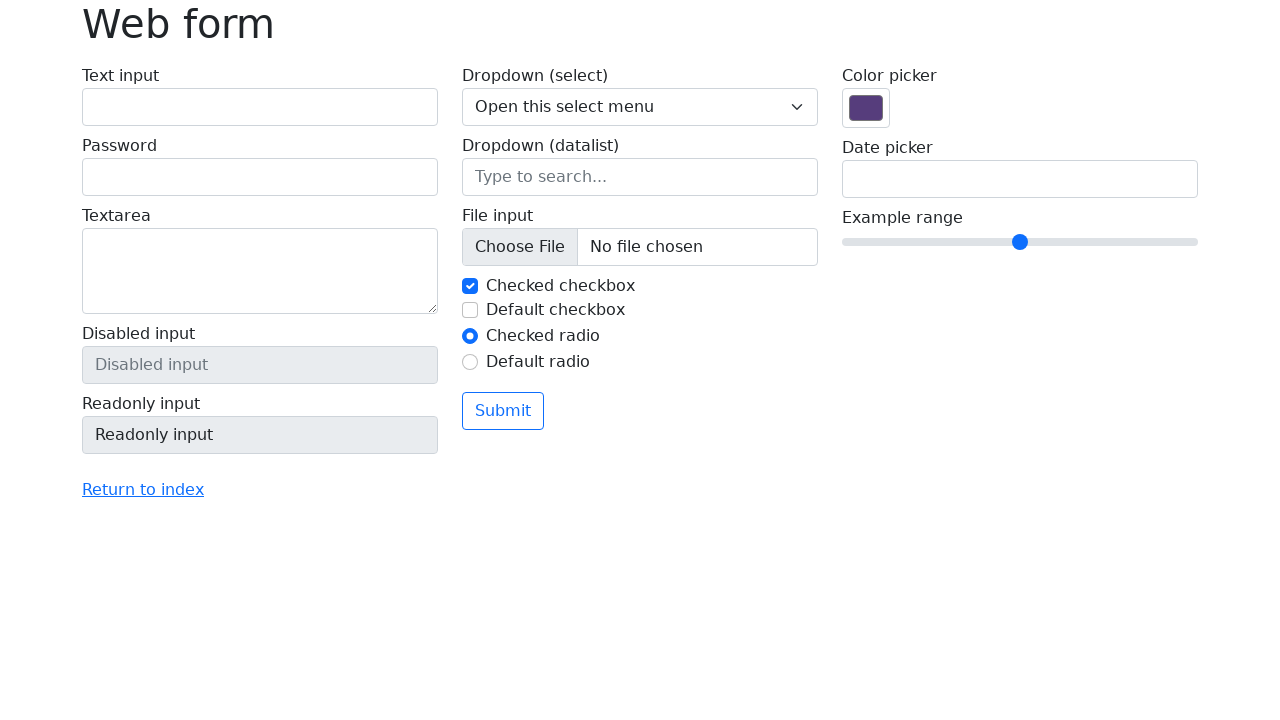

Set range slider to value 5 on input[name='my-range']
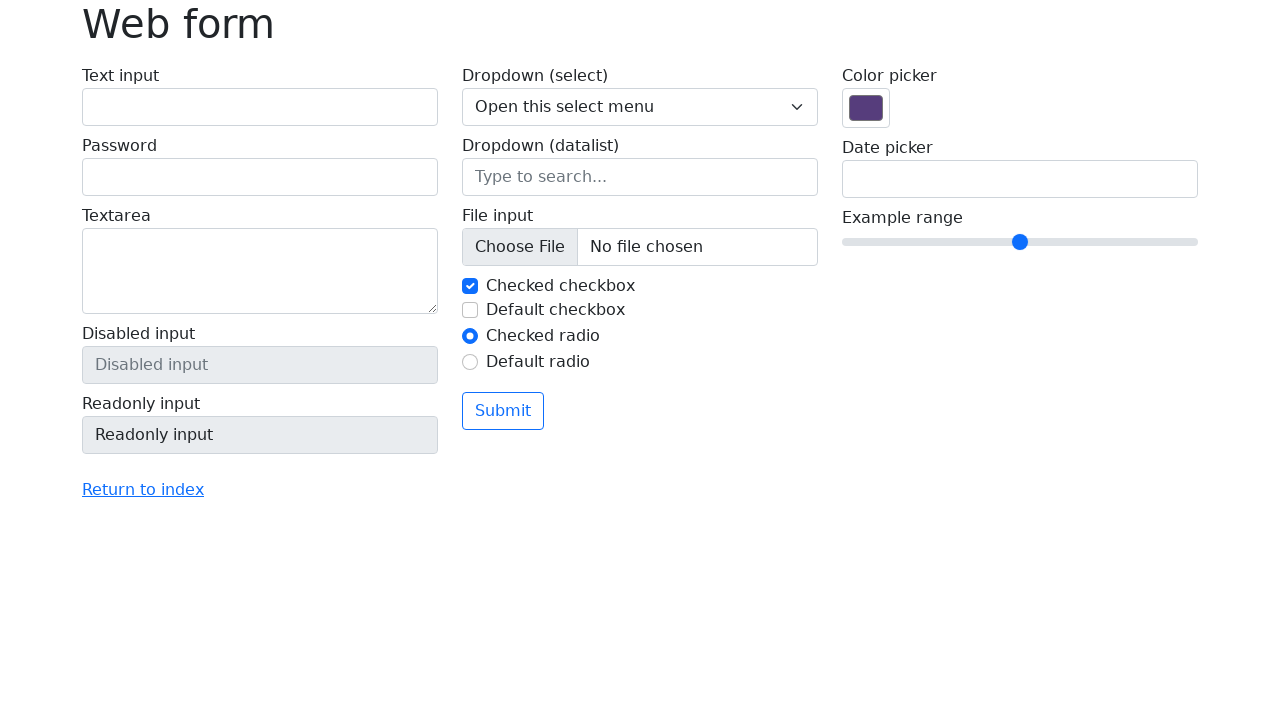

Verified range slider value is correctly set to 5
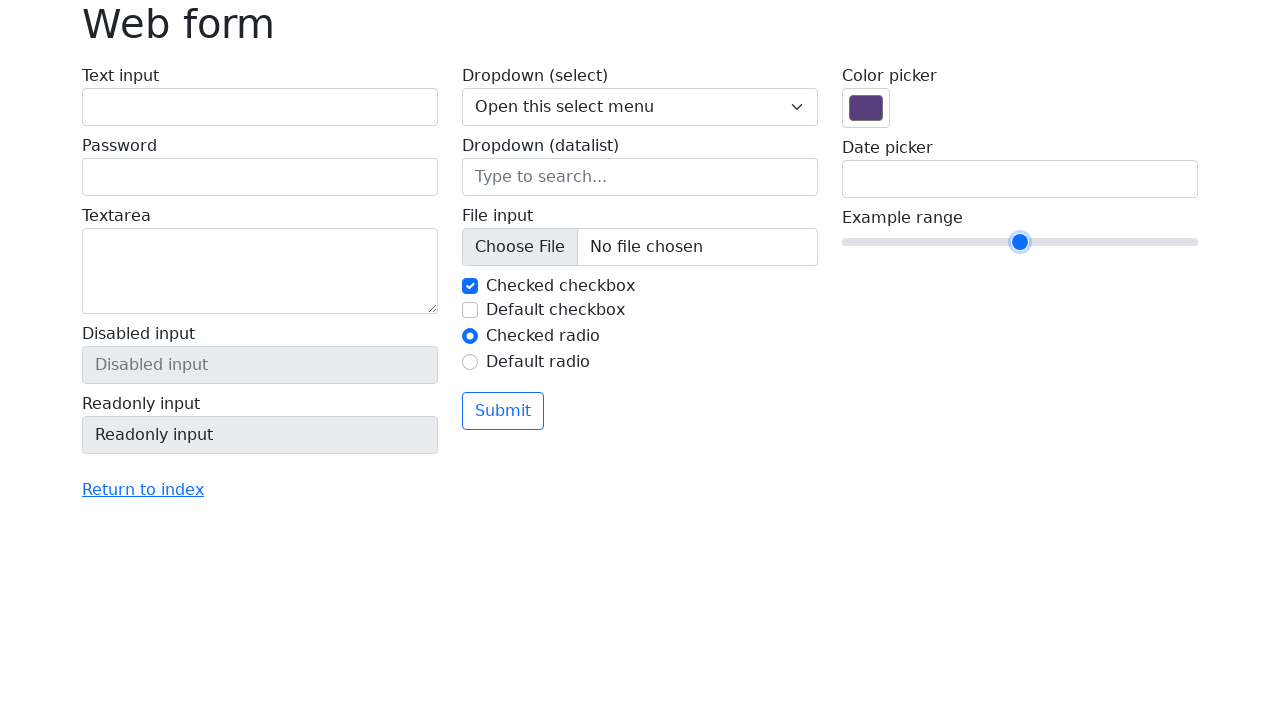

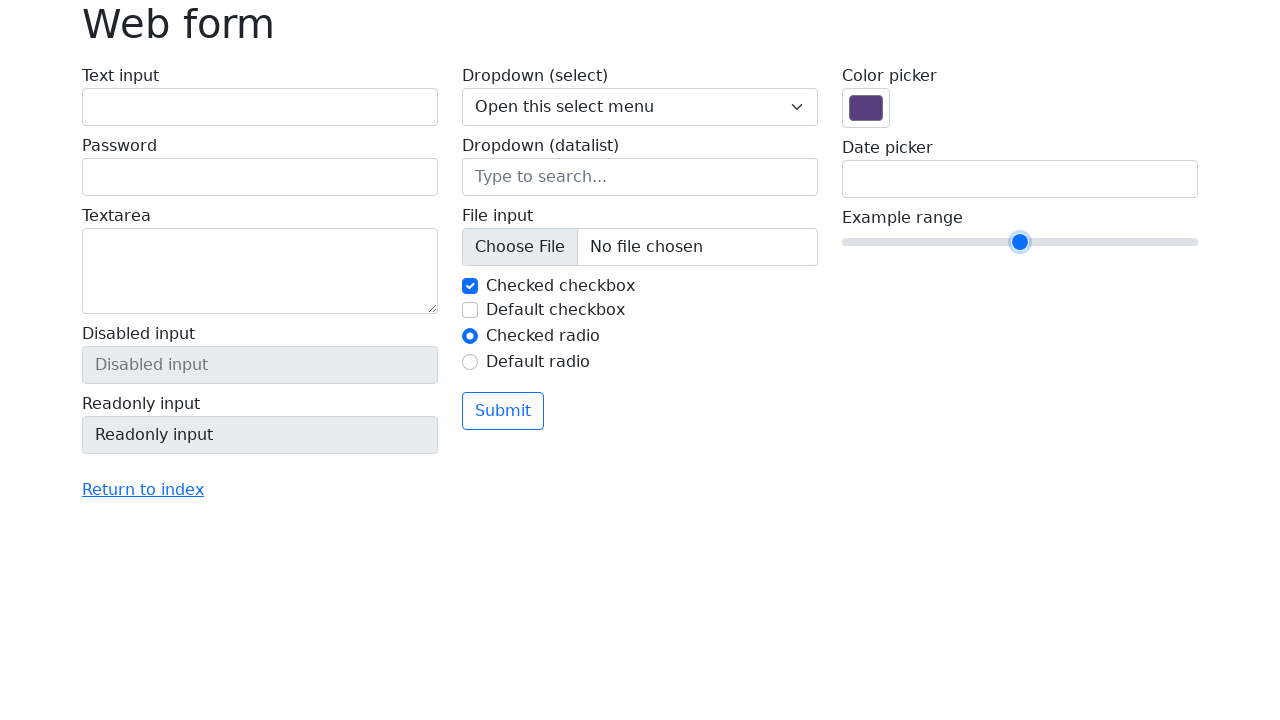